Tests the passenger dropdown functionality on a travel booking practice site by clicking to open the dropdown and incrementing the number of adults, children, and infants using increment buttons.

Starting URL: https://rahulshettyacademy.com/dropdownsPractise/

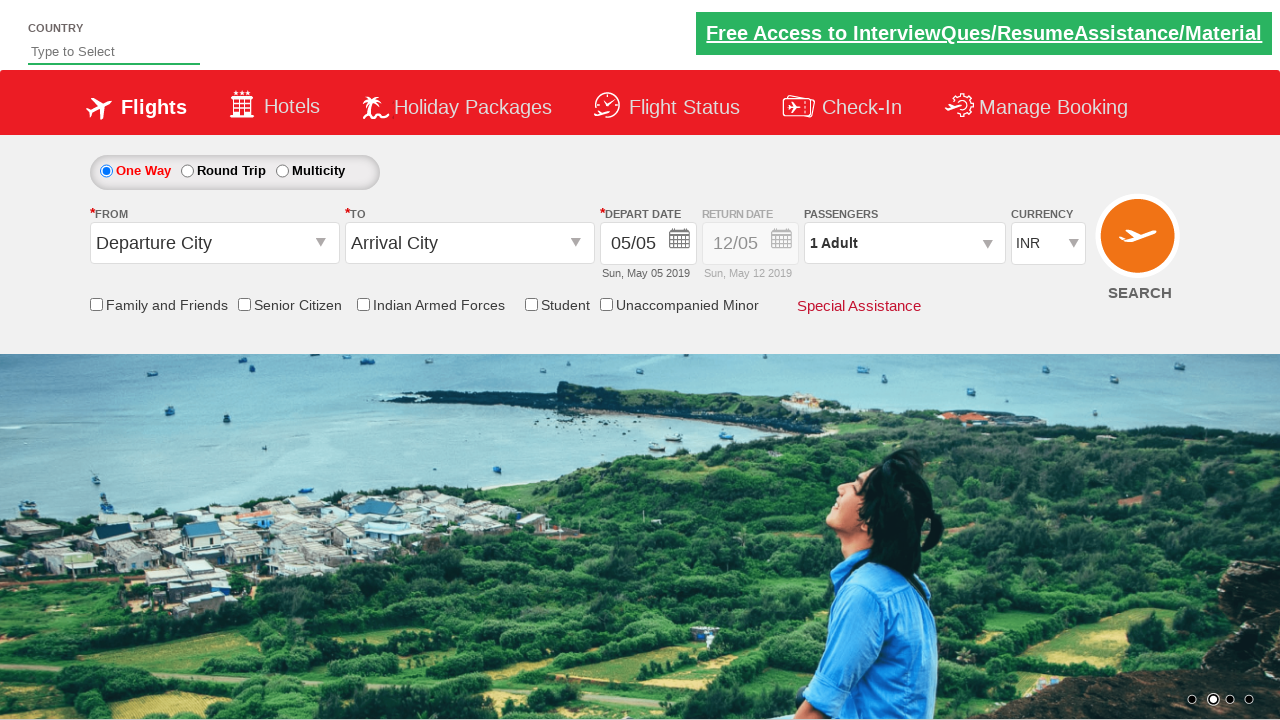

Clicked on passenger dropdown to open it at (904, 243) on #divpaxinfo
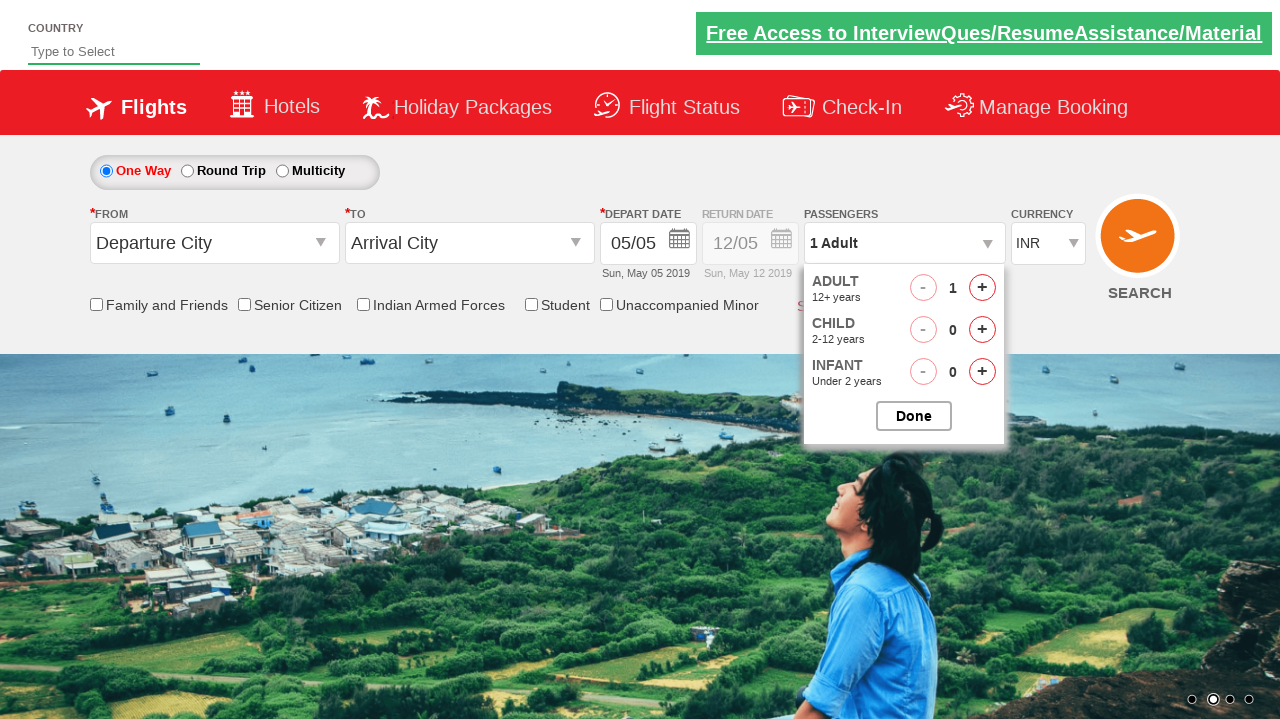

Clicked increment adults button at (982, 288) on #hrefIncAdt
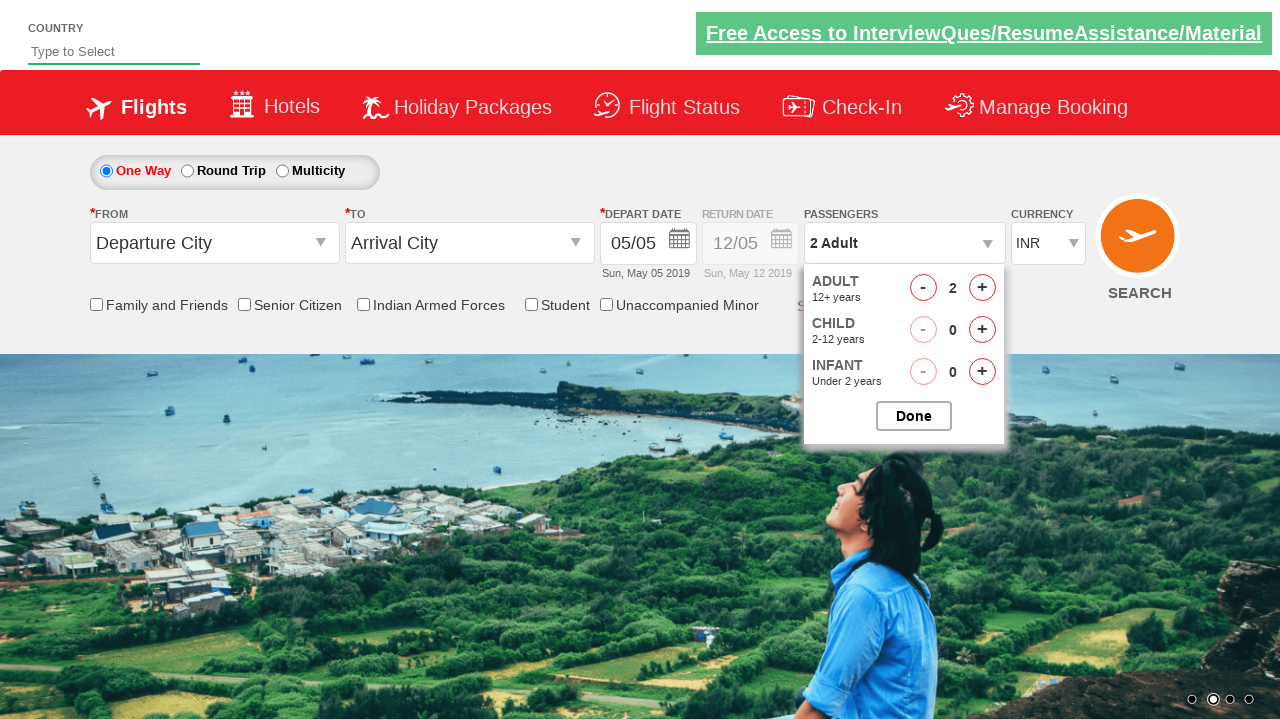

Clicked increment adults button at (982, 288) on #hrefIncAdt
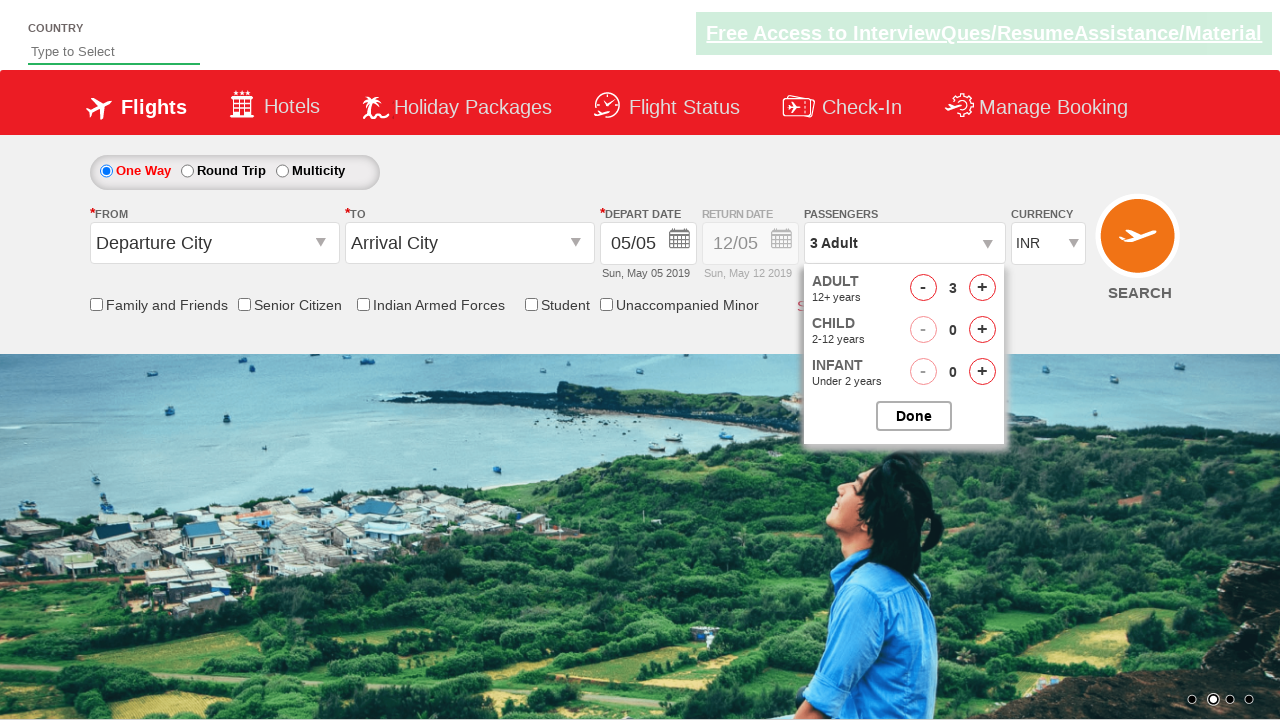

Clicked increment adults button at (982, 288) on #hrefIncAdt
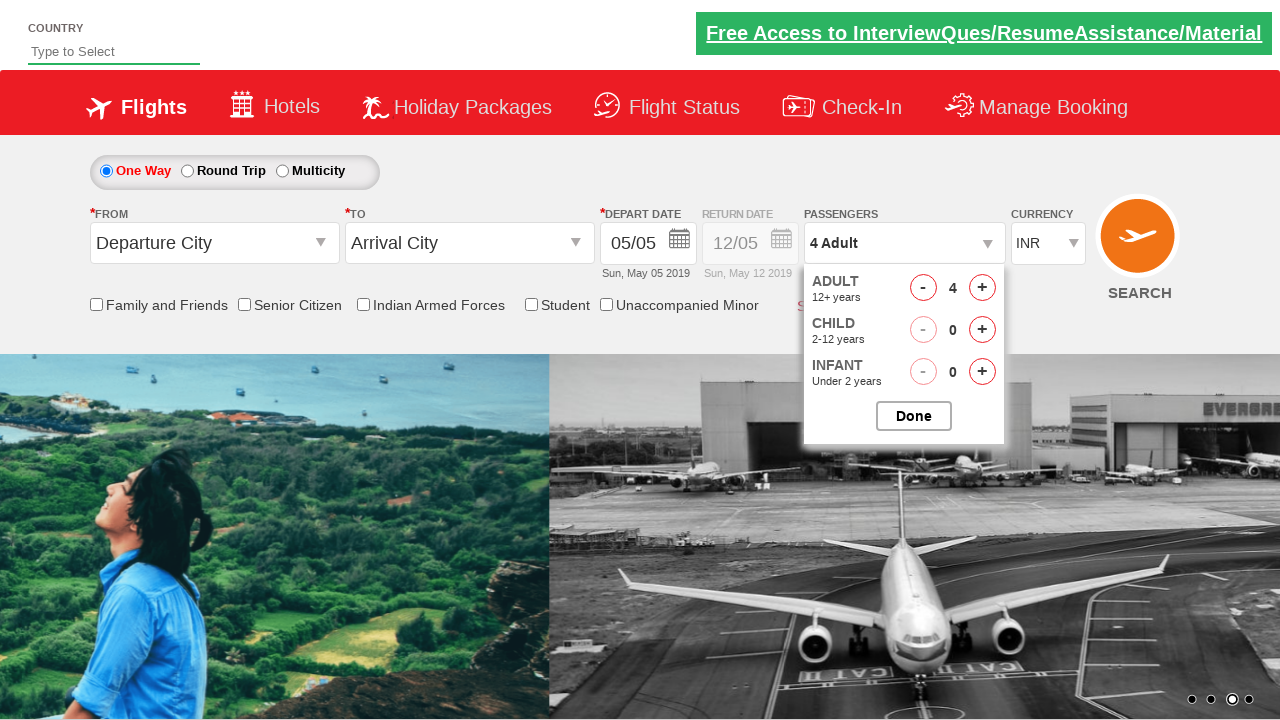

Clicked increment adults button at (982, 288) on #hrefIncAdt
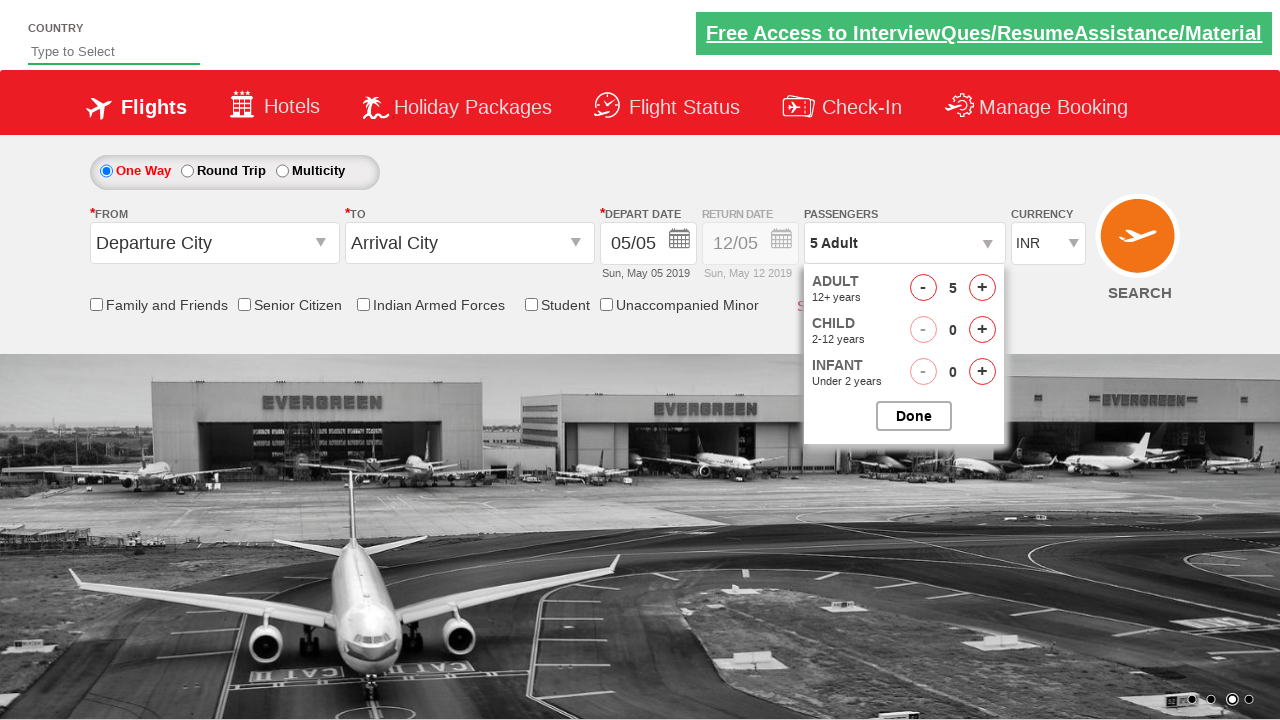

Clicked increment children button at (982, 330) on #hrefIncChd
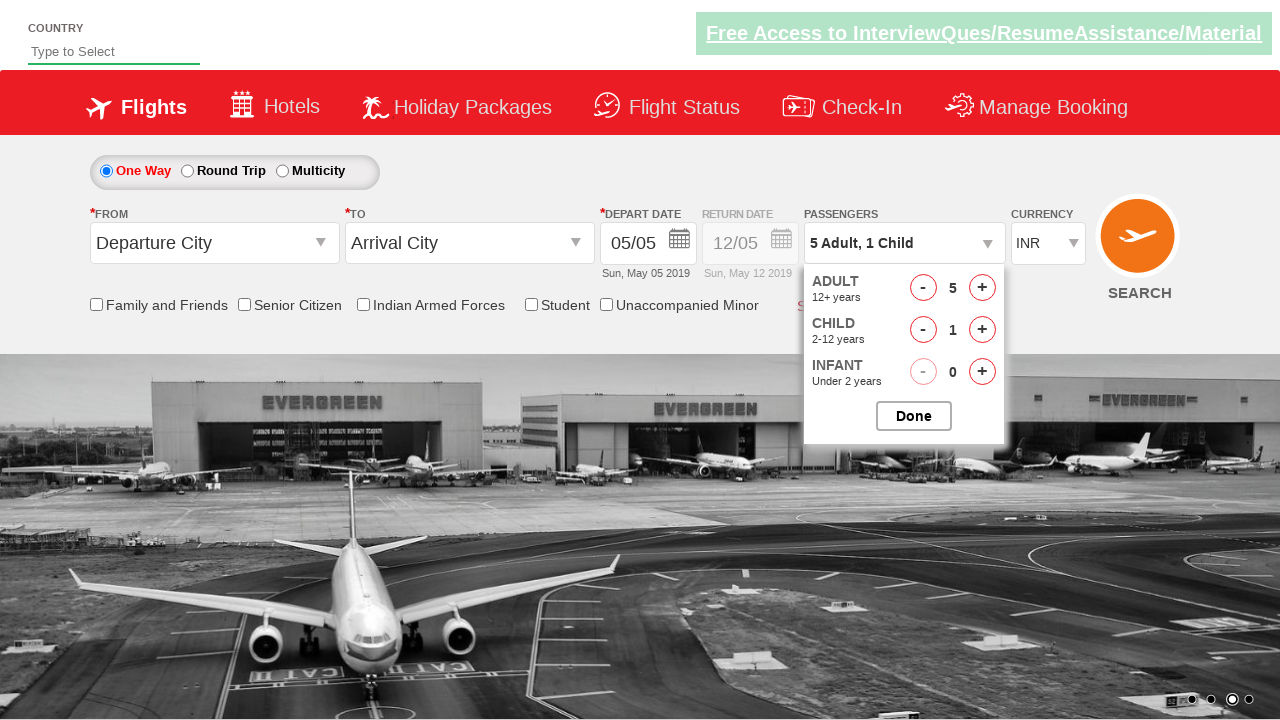

Clicked increment children button at (982, 330) on #hrefIncChd
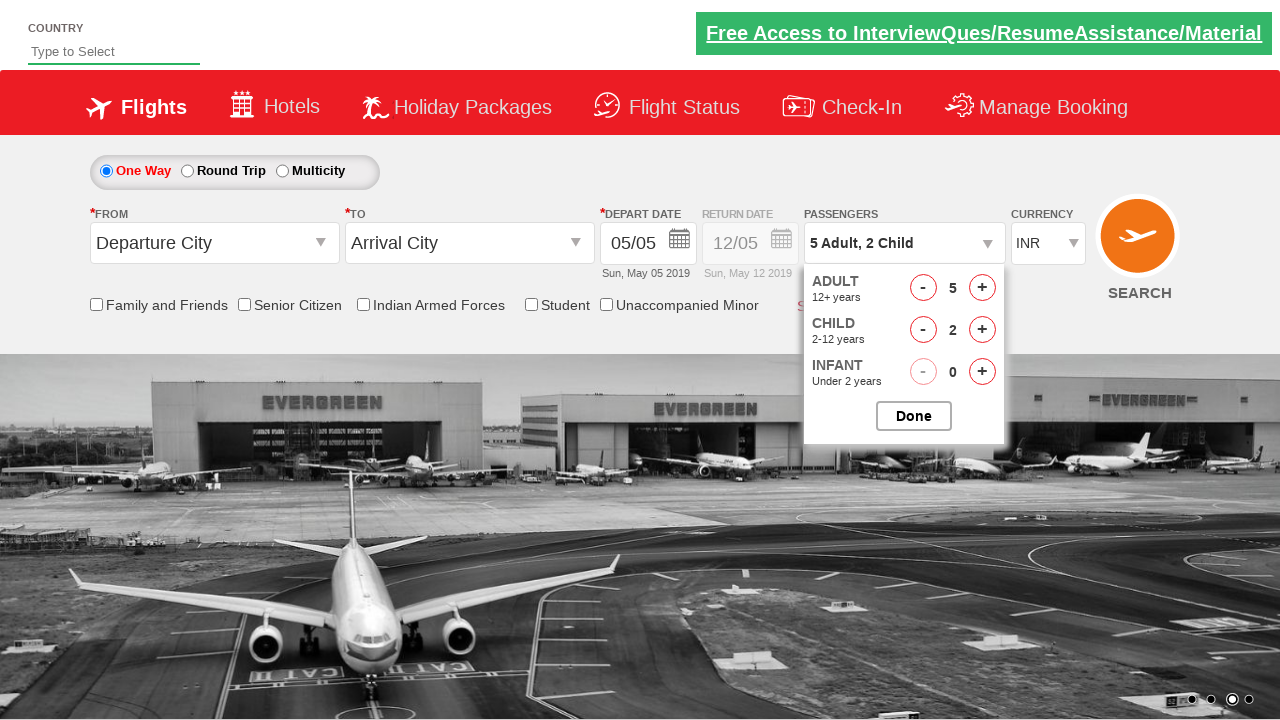

Clicked increment children button at (982, 330) on #hrefIncChd
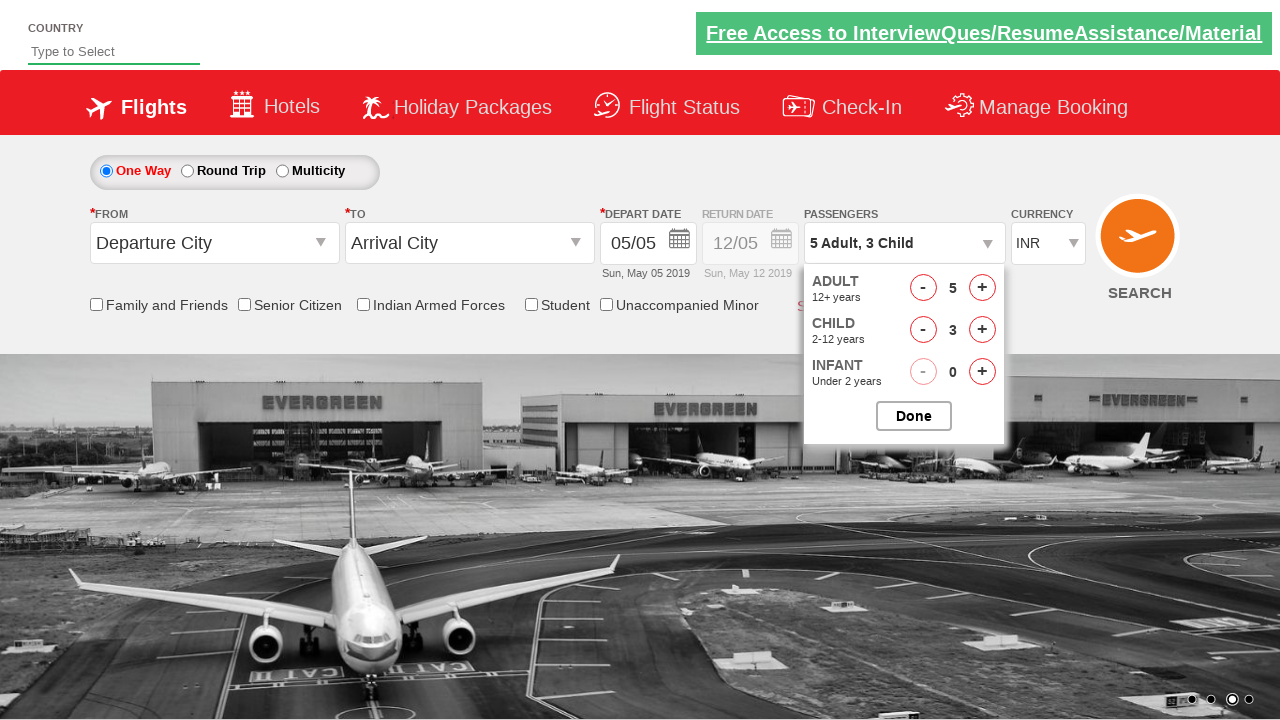

Clicked increment infants button at (982, 372) on #hrefIncInf
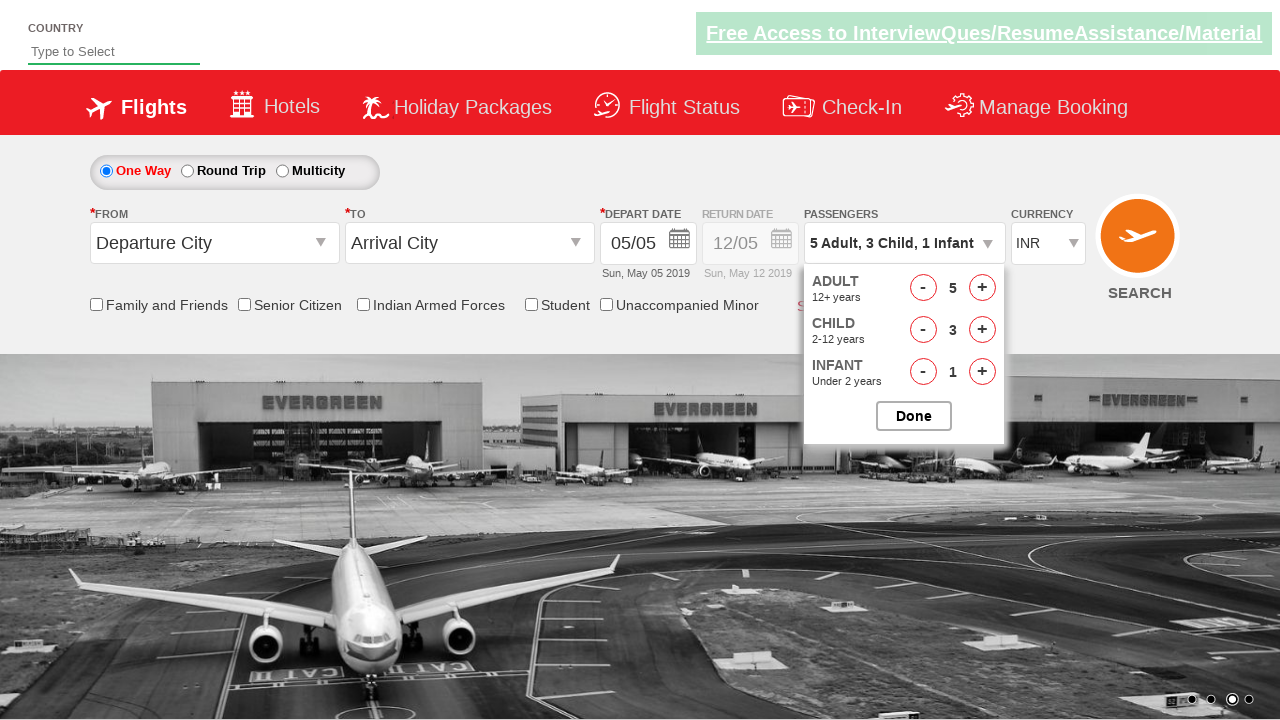

Waited for adult count display to load
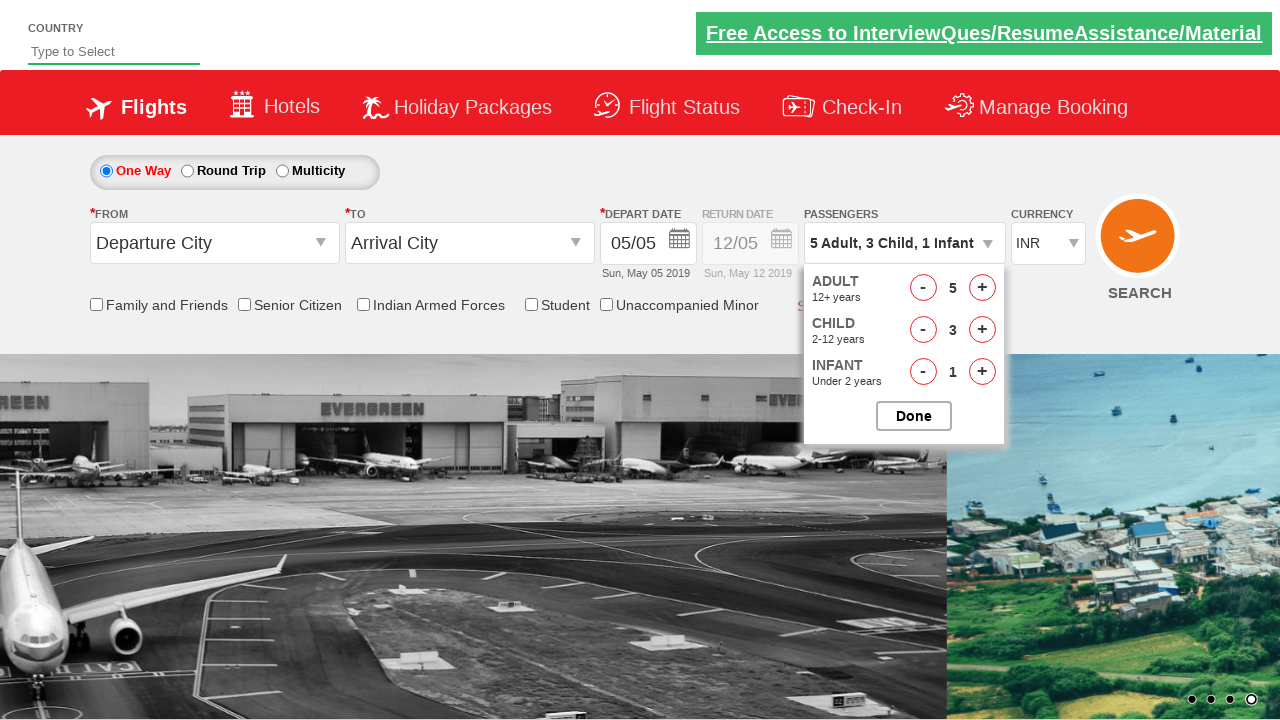

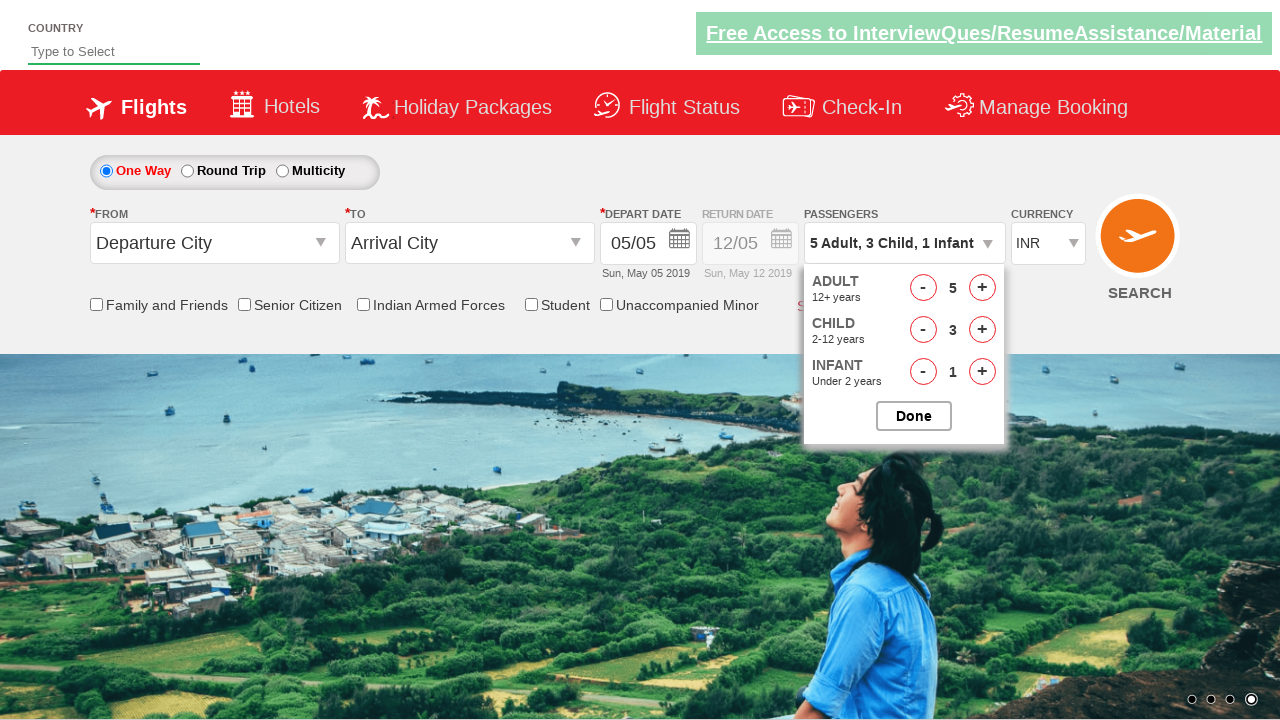